Navigates to Freshworks website and clicks on the "Customers" link

Starting URL: https://www.freshworks.com/

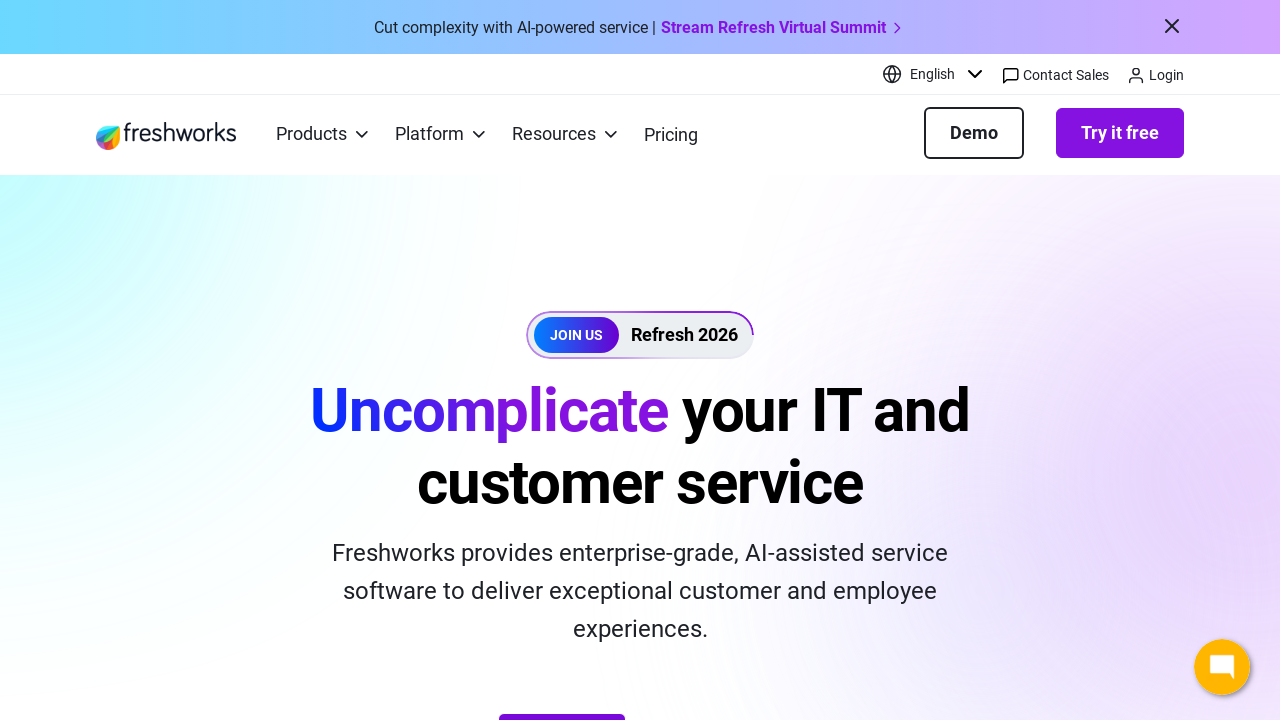

Navigated to Freshworks website
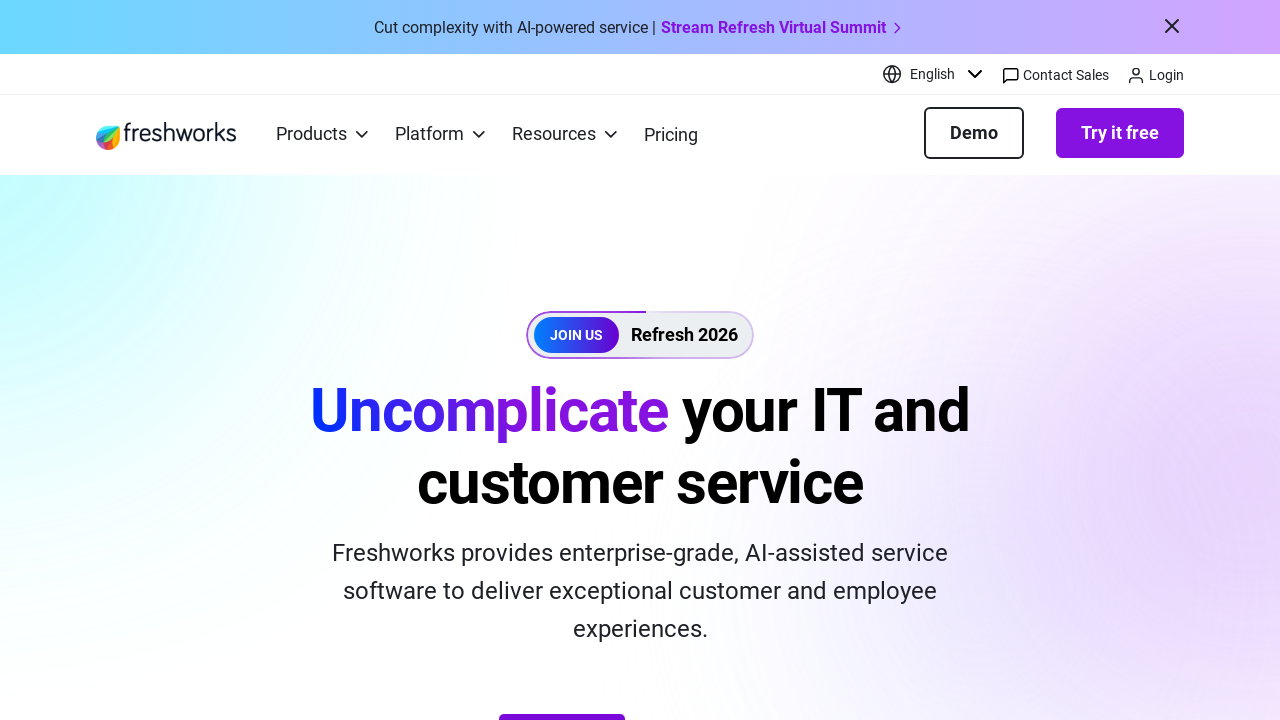

Clicked on the Customers link at (130, 362) on a:has-text('Customers')
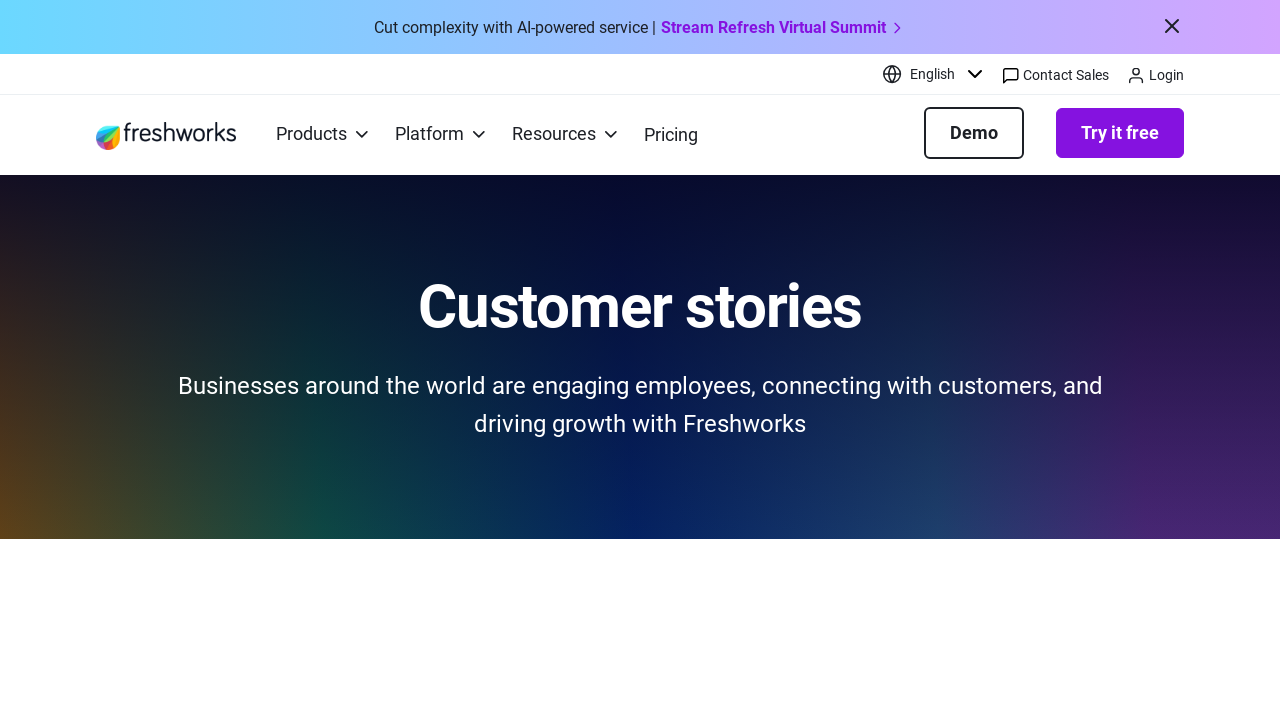

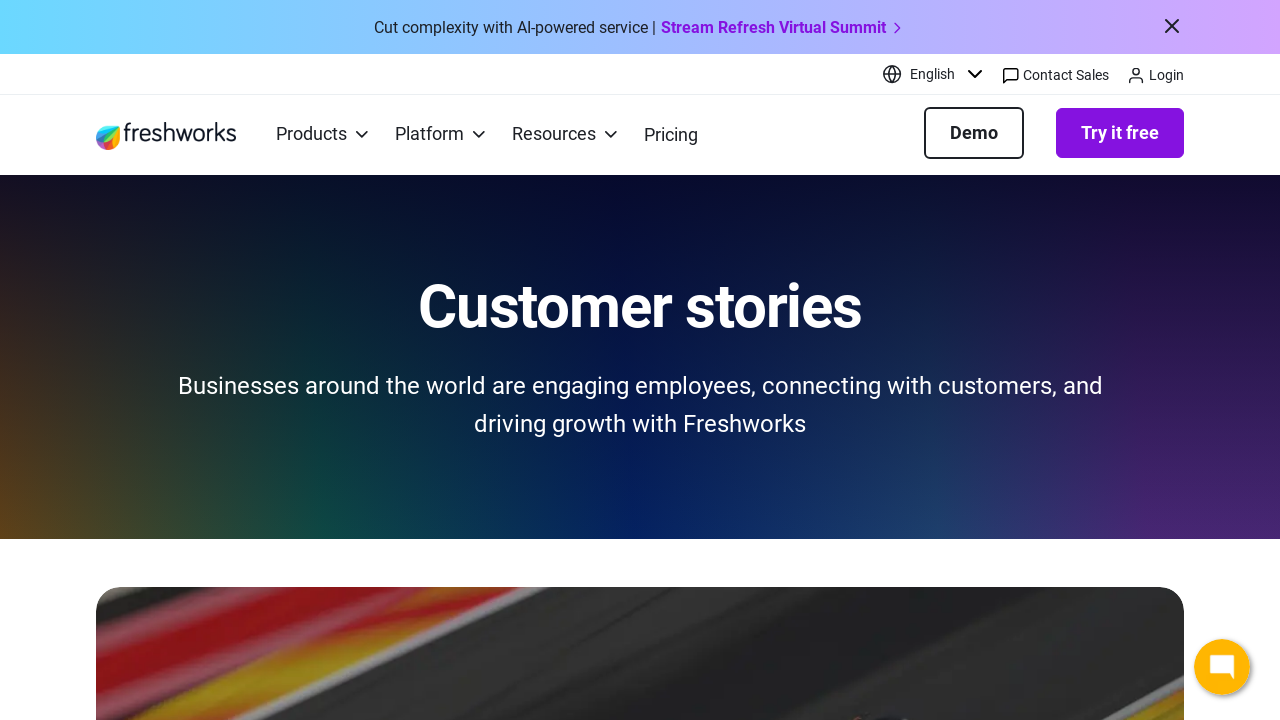